Tests the University of Chicago course search functionality by selecting a term from the dropdown, entering a course keyword, clicking the search button, and verifying that search results appear.

Starting URL: https://coursesearch92.ais.uchicago.edu/psc/prd92guest/EMPLOYEE/HRMS/c/UC_STUDENT_RECORDS_FL.UC_CLASS_SEARCH_FL.GBL

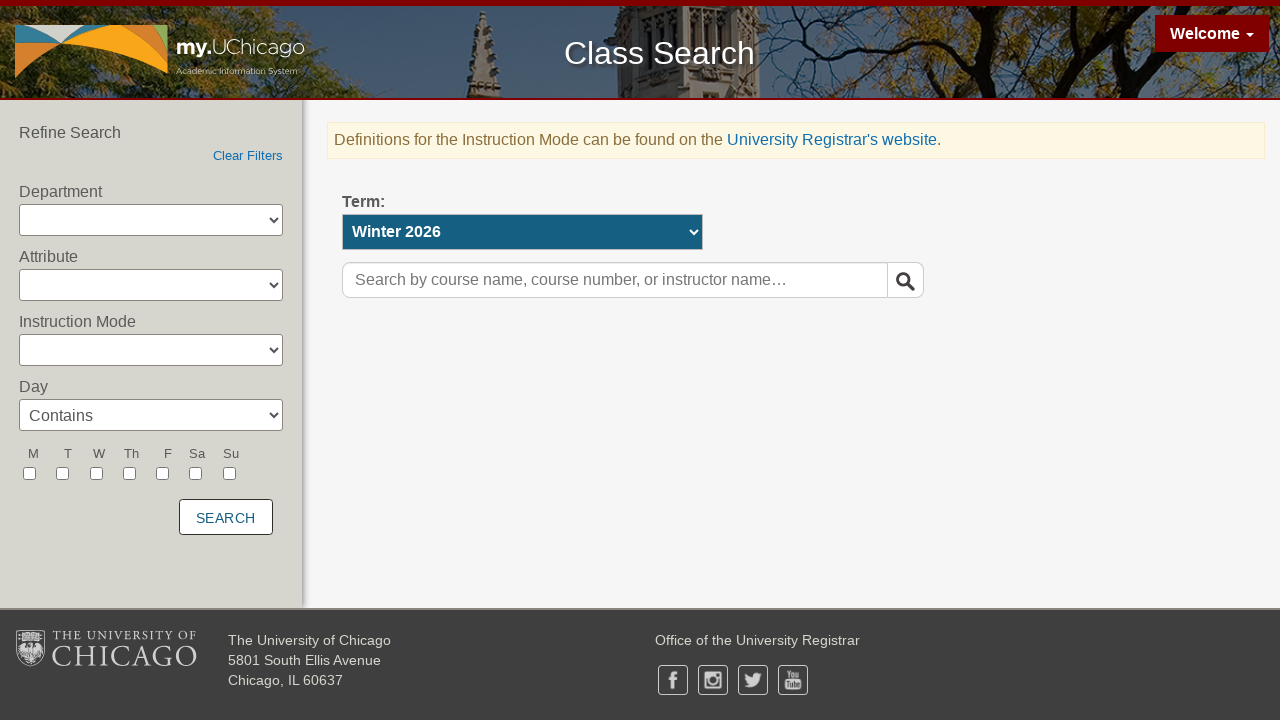

Waited for term dropdown to be available
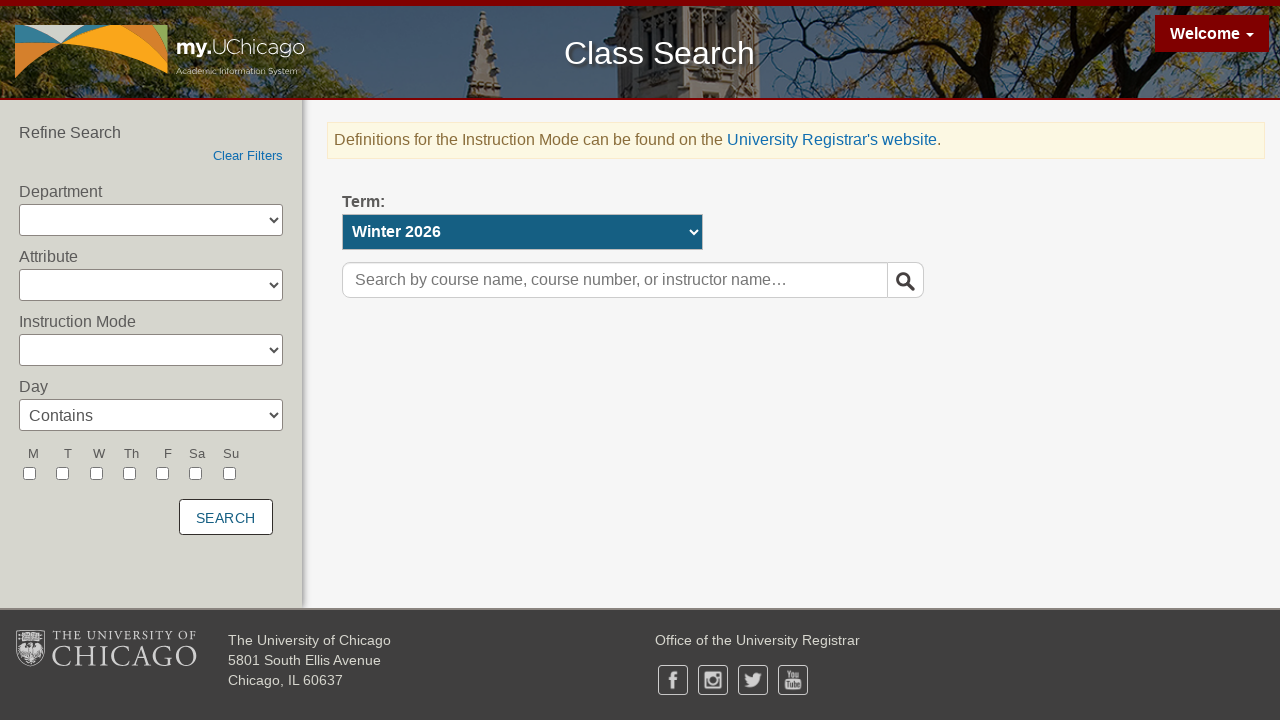

Selected Winter 2025 term from dropdown on #UC_CLSRCH_WRK2_STRM
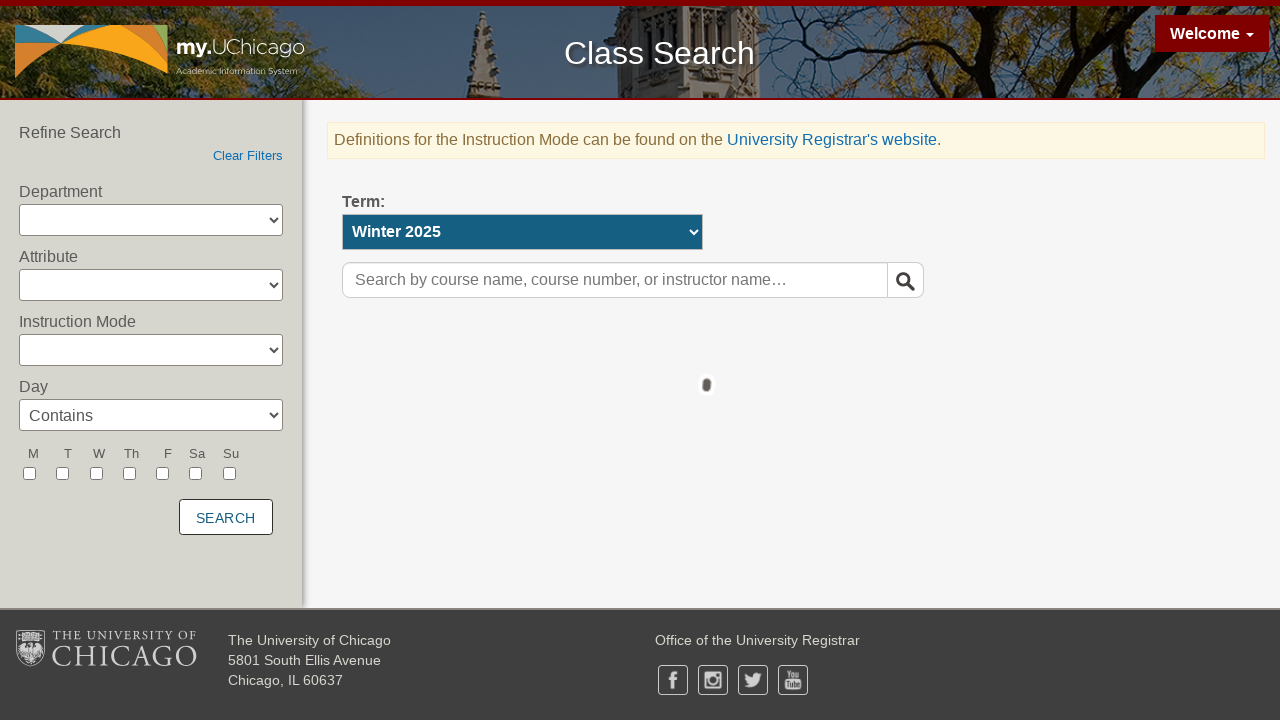

Waited for page to refresh after term selection
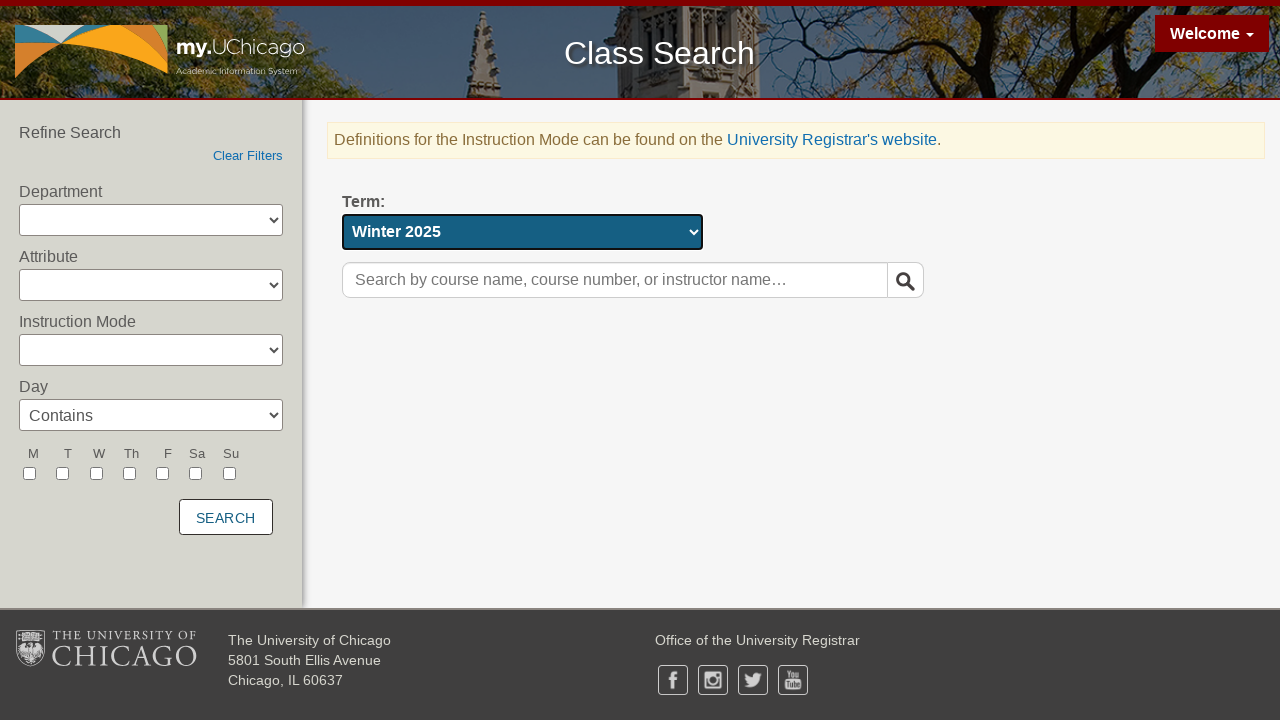

Entered 'MATH 16200' in course keyword search field on #UC_CLSRCH_WRK2_PTUN_KEYWORD
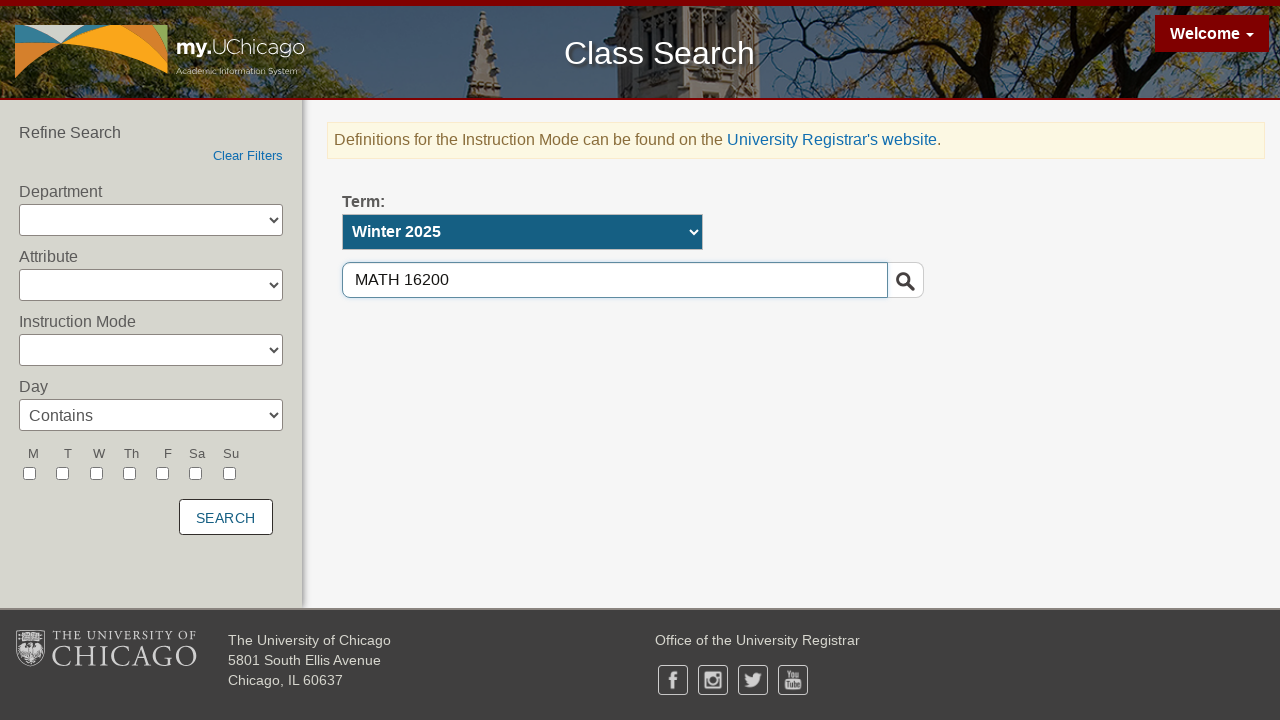

Clicked primary search button at (226, 517) on #UC_CLSRCH_WRK2_SEARCH_BTN
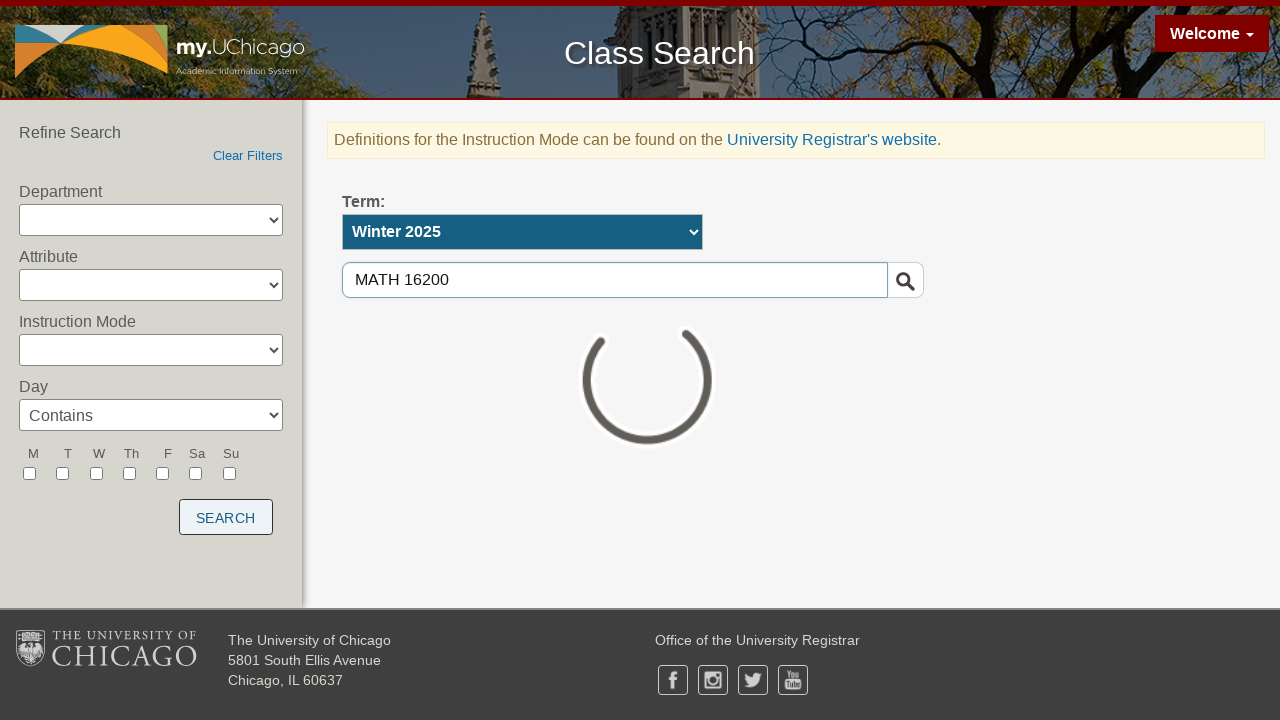

Search results loaded successfully
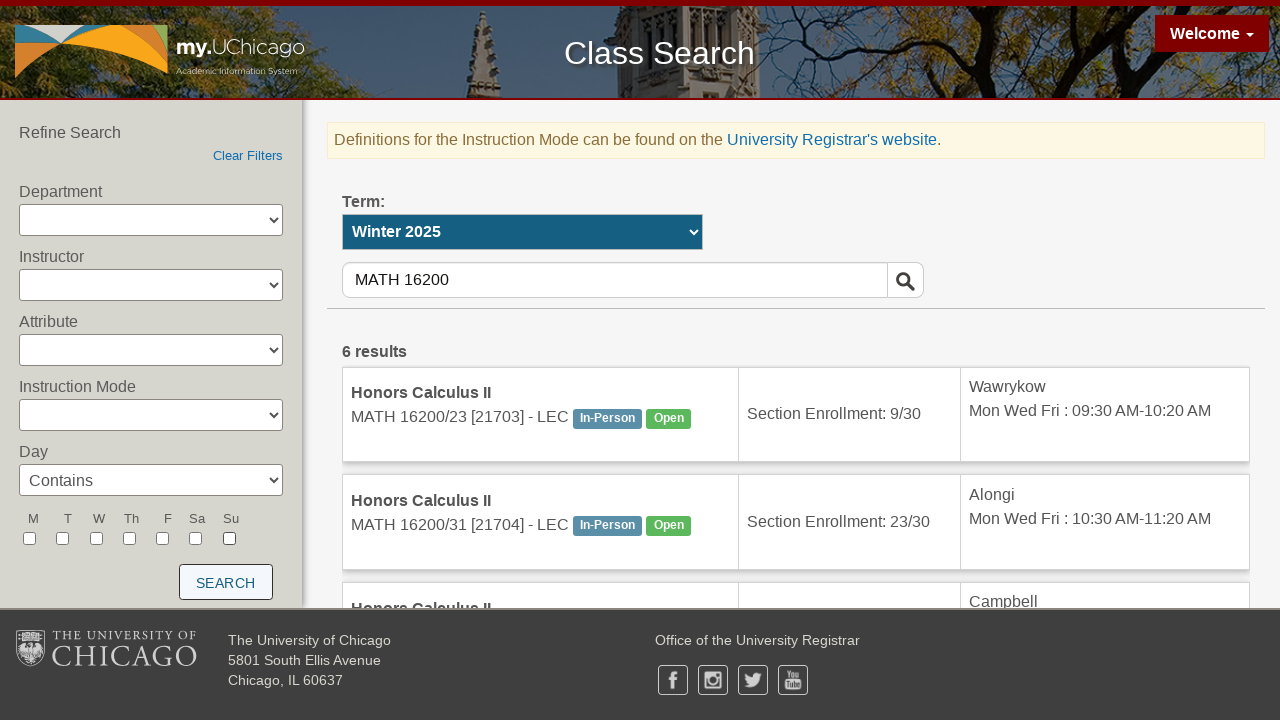

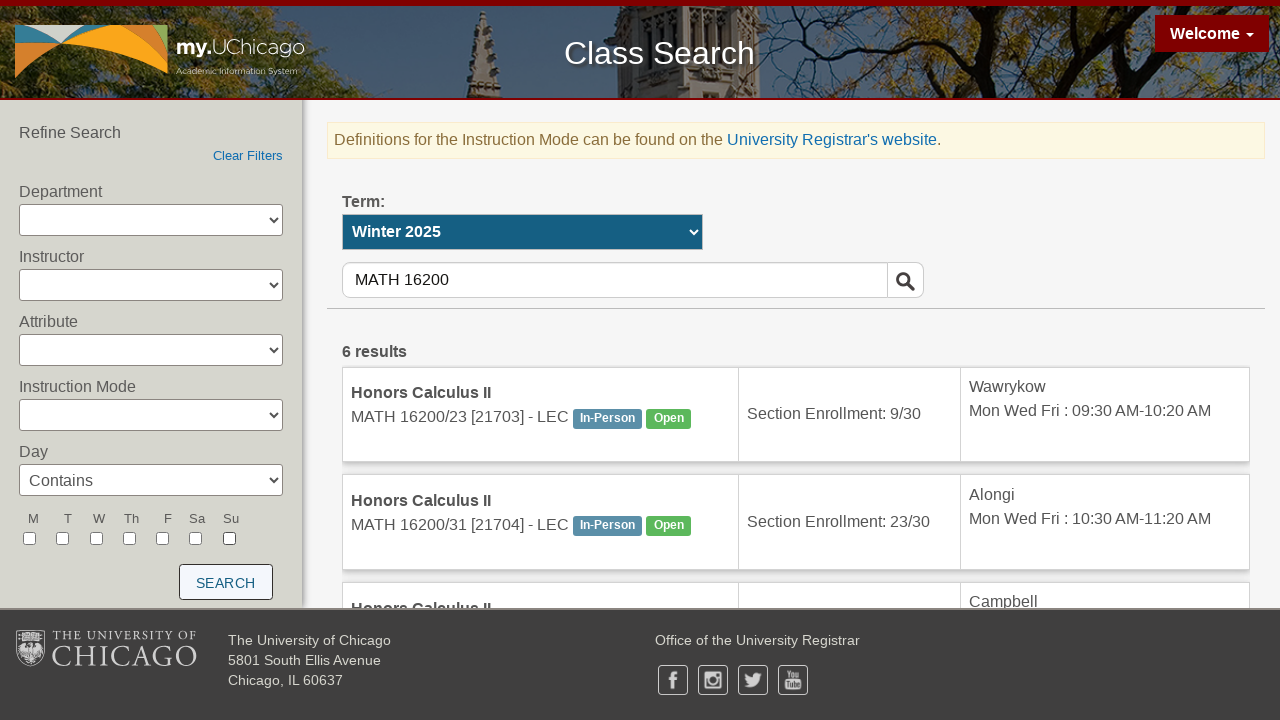